Tests that the todo counter displays the correct number of items as todos are added.

Starting URL: https://demo.playwright.dev/todomvc

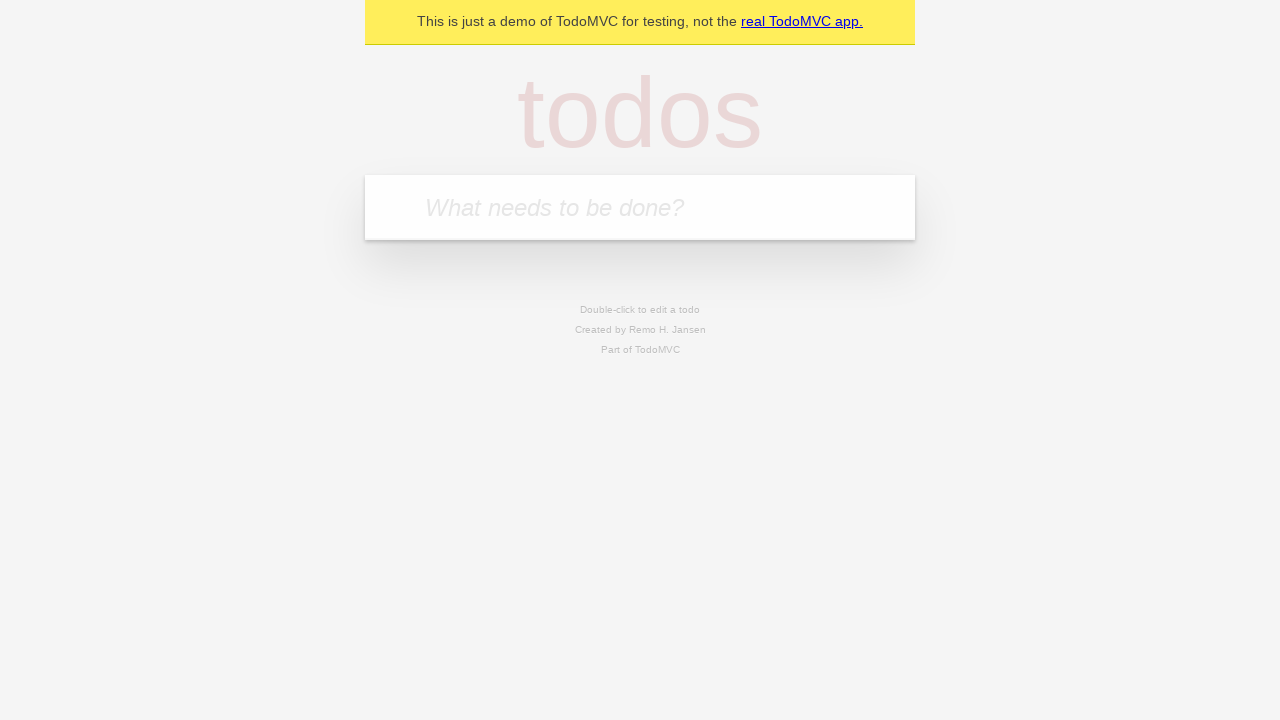

Filled todo input with 'buy some cheese' on internal:attr=[placeholder="What needs to be done?"i]
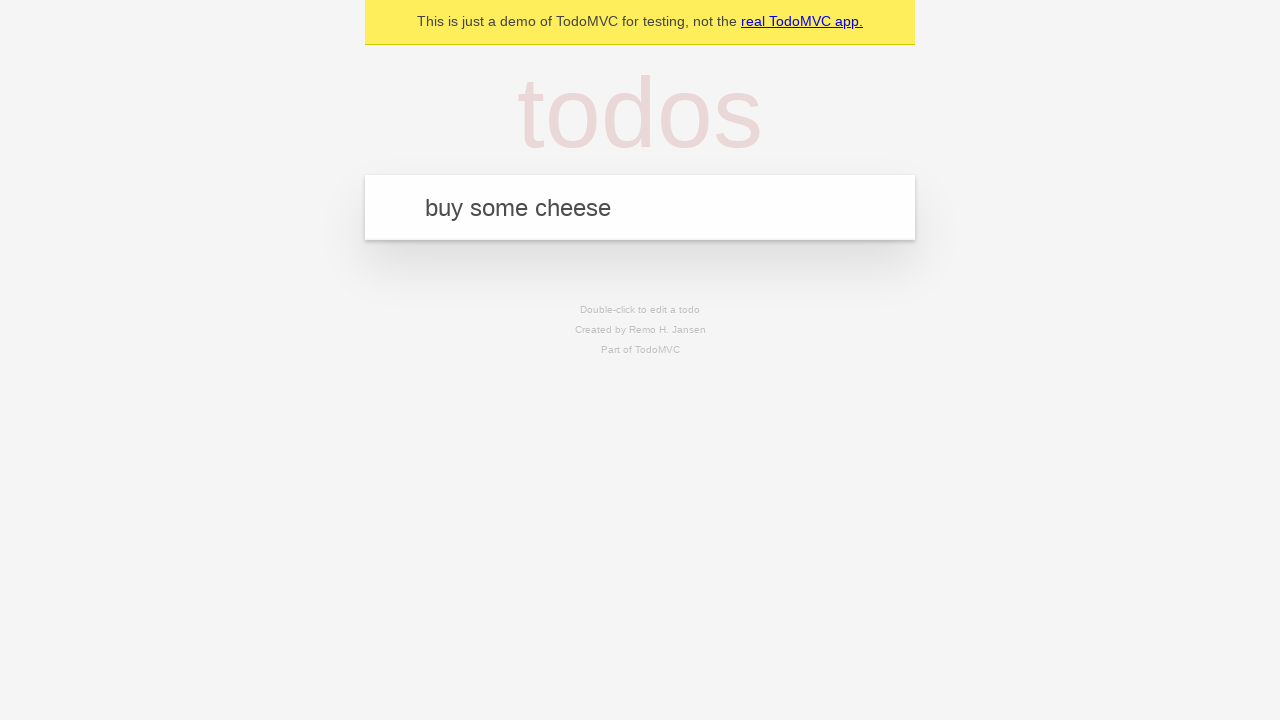

Pressed Enter to add first todo item on internal:attr=[placeholder="What needs to be done?"i]
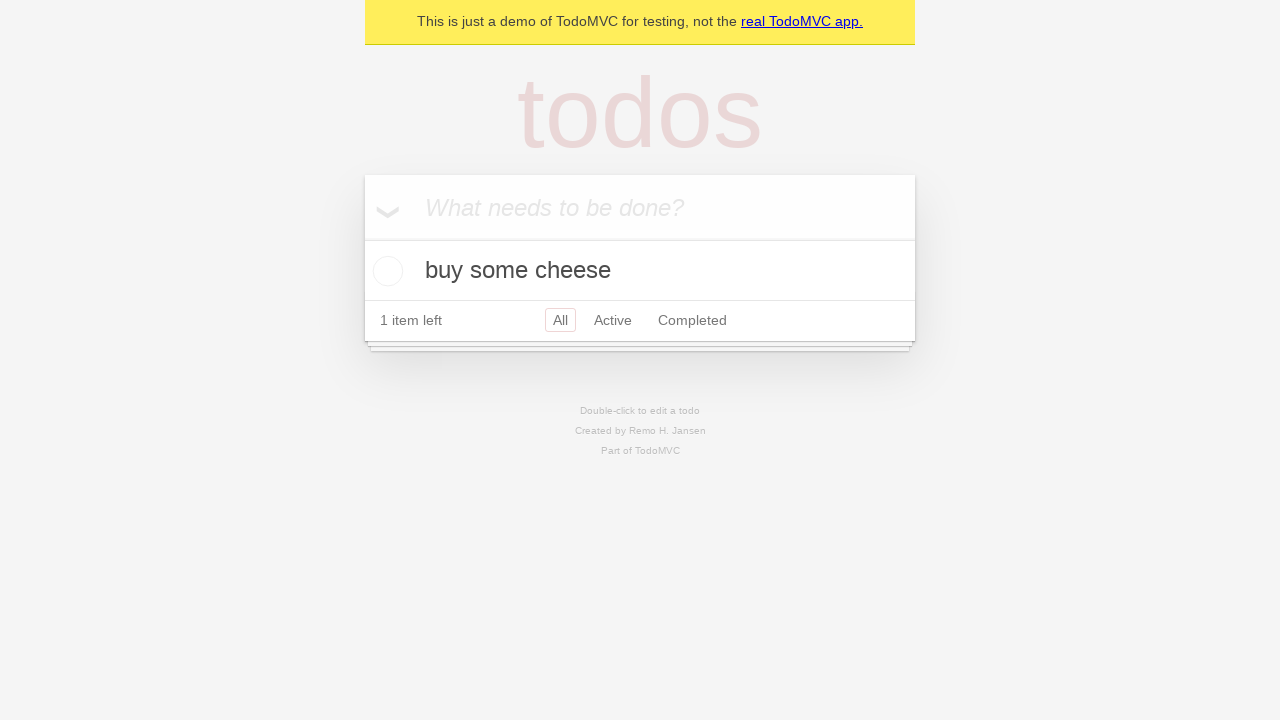

Todo counter element loaded after adding first item
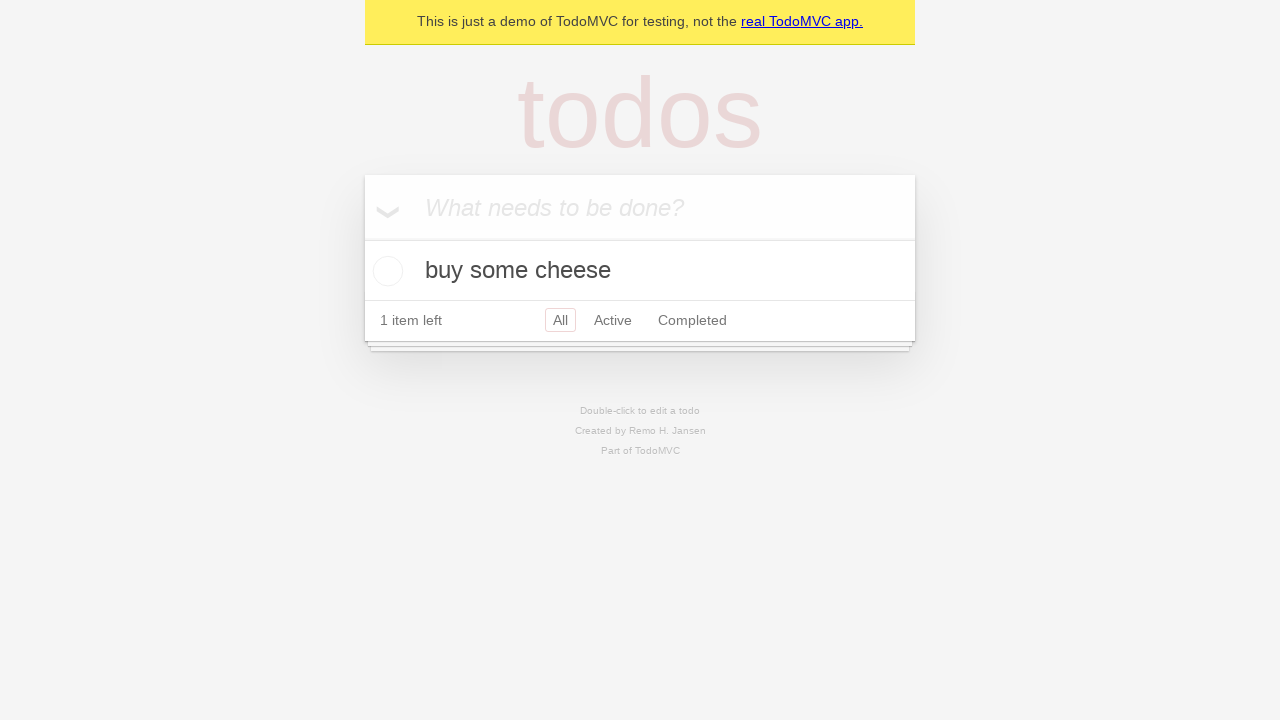

Filled todo input with 'feed the cat' on internal:attr=[placeholder="What needs to be done?"i]
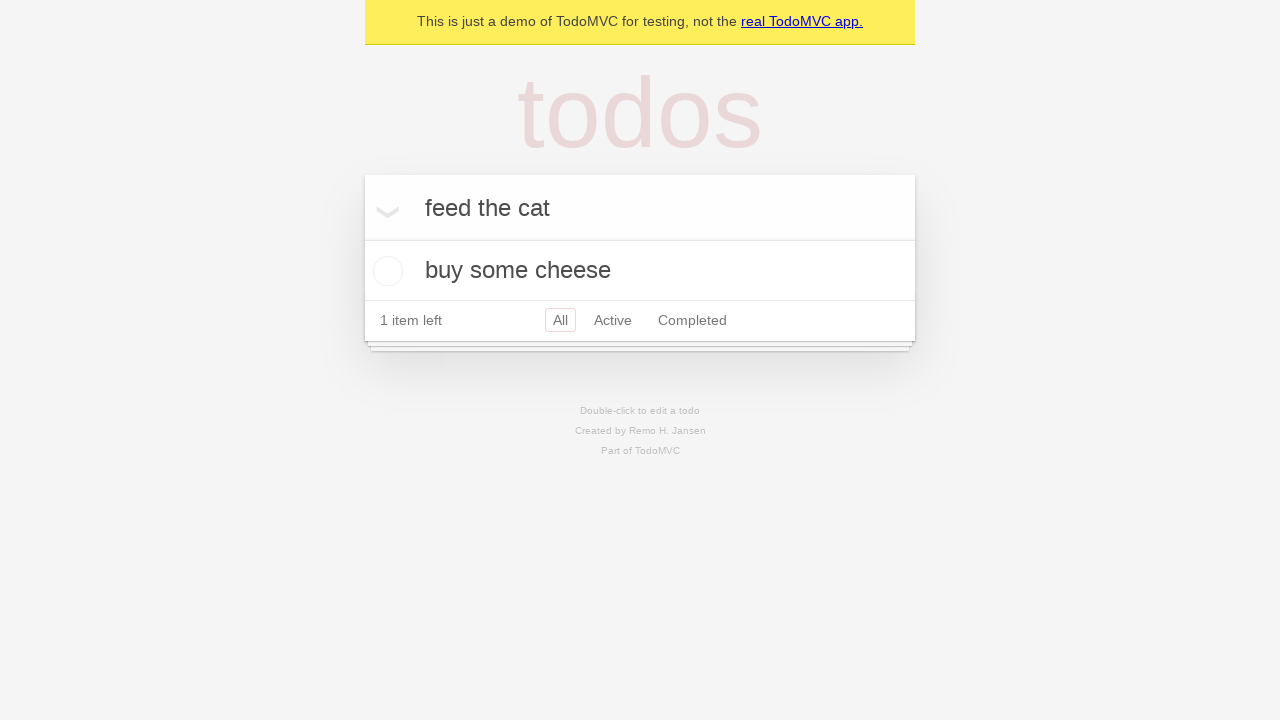

Pressed Enter to add second todo item on internal:attr=[placeholder="What needs to be done?"i]
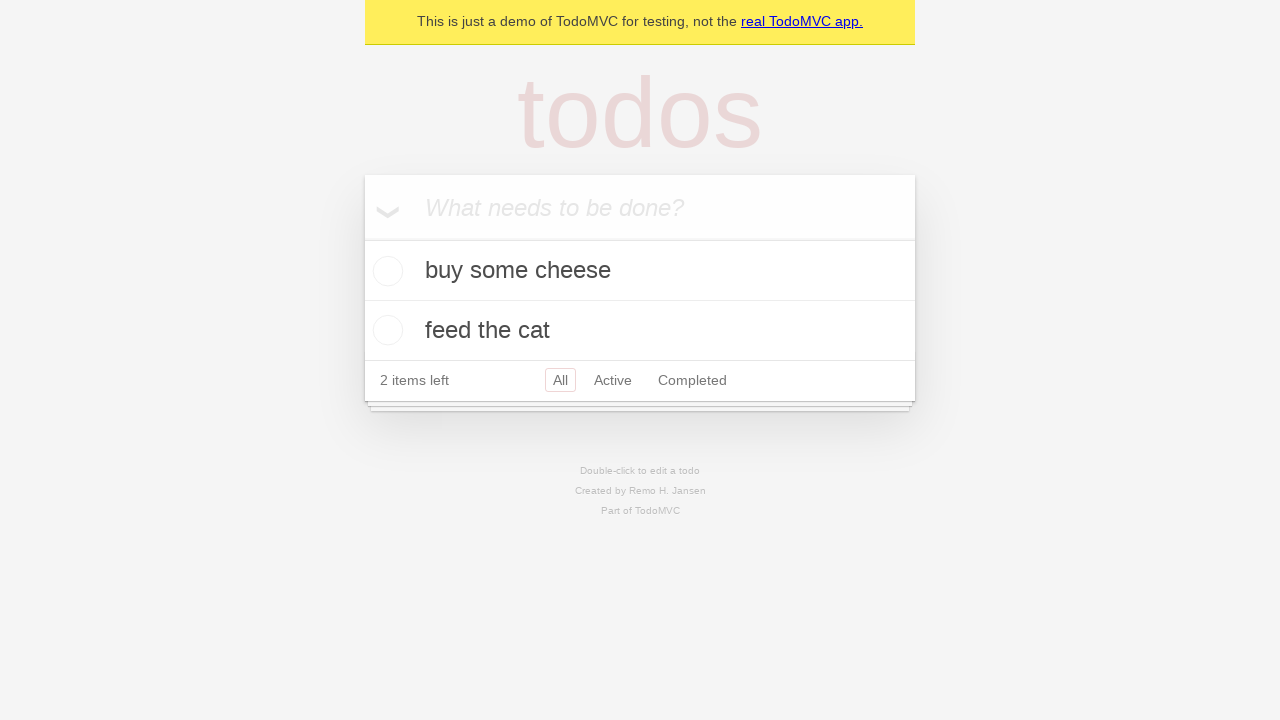

Todo counter element loaded after adding second item
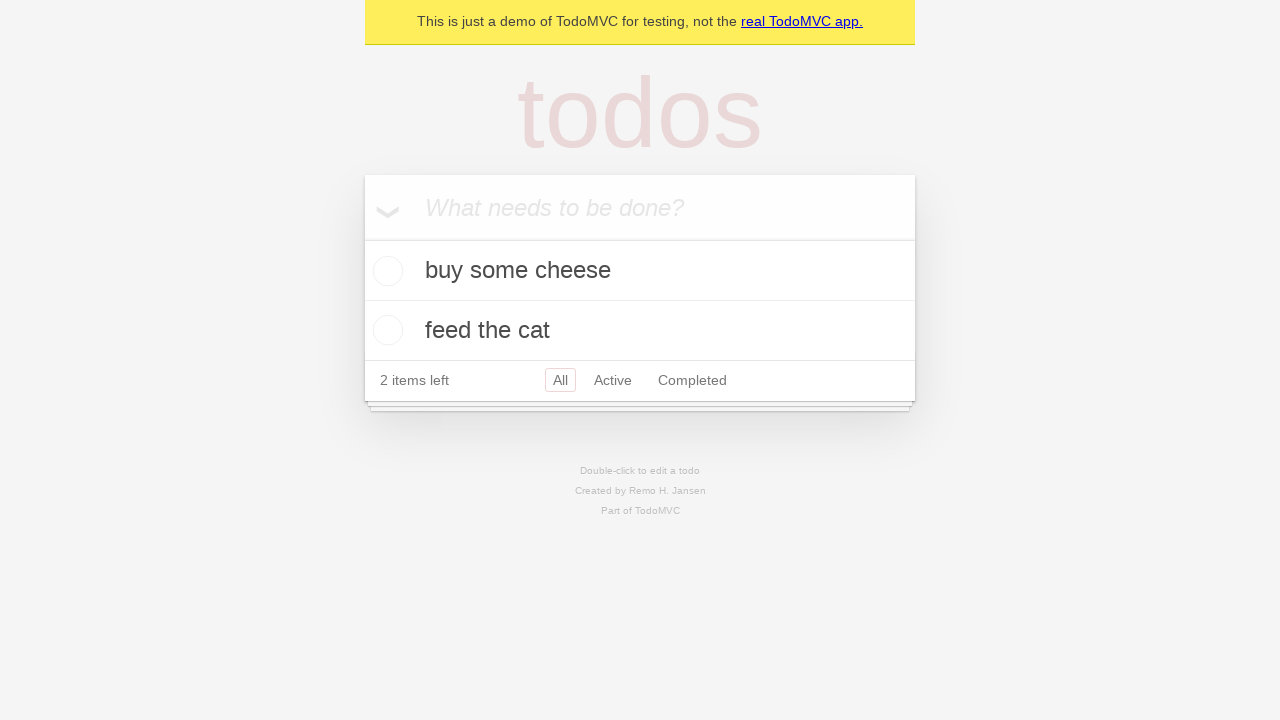

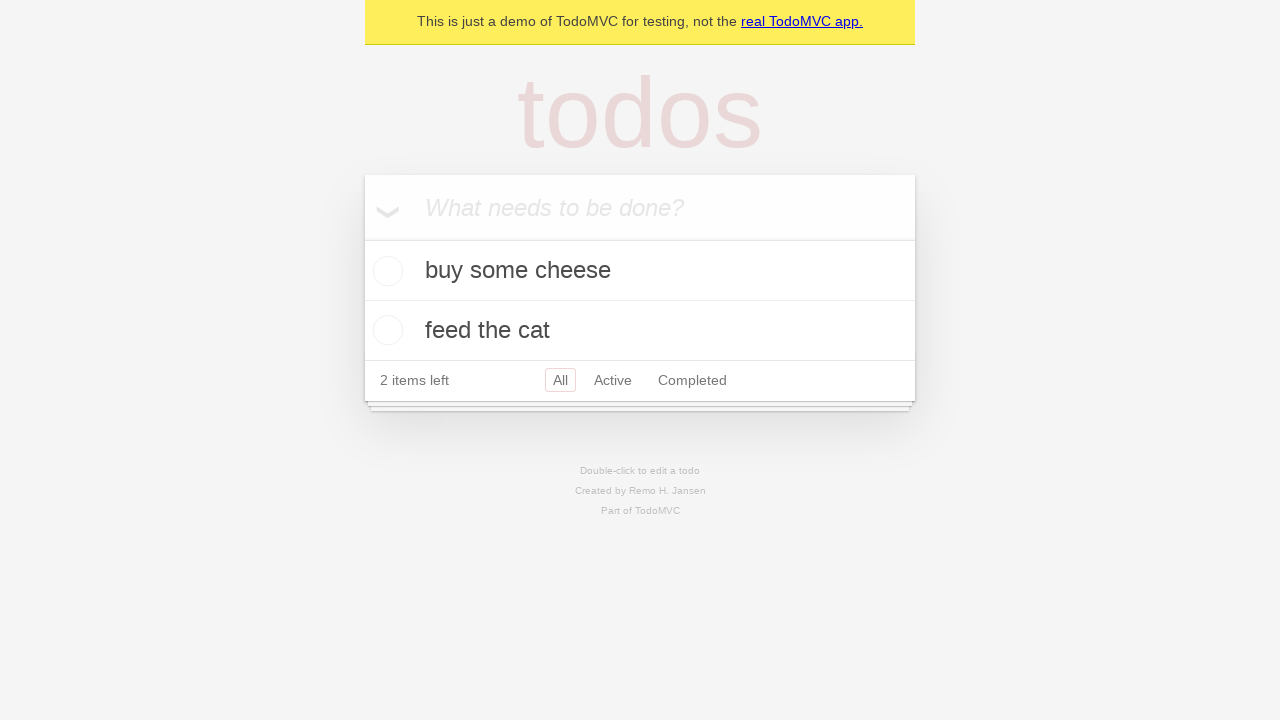